Tests form field validation by entering different types of inputs (email, phone, login, account number) and tabbing through fields

Starting URL: https://b2c.passport.rt.ru

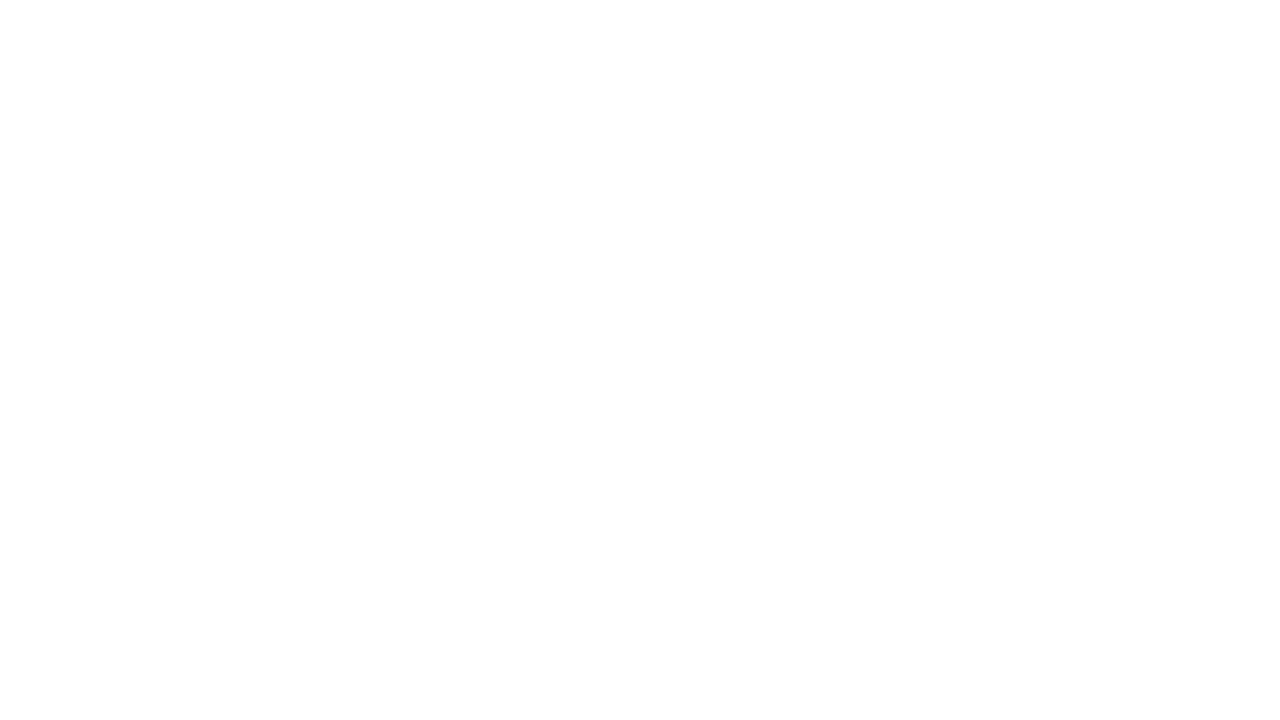

Filled username field with email 'testuser456@example.com' on #username
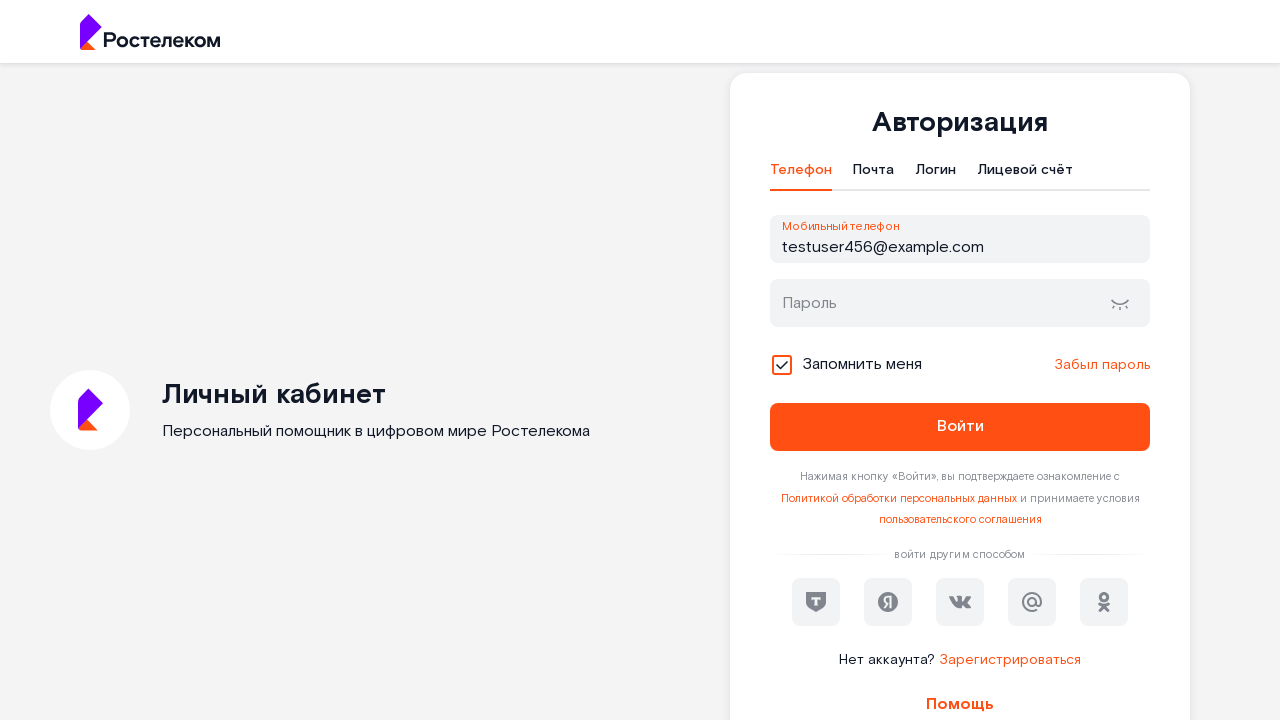

Pressed Tab to move to next field after email input on #username
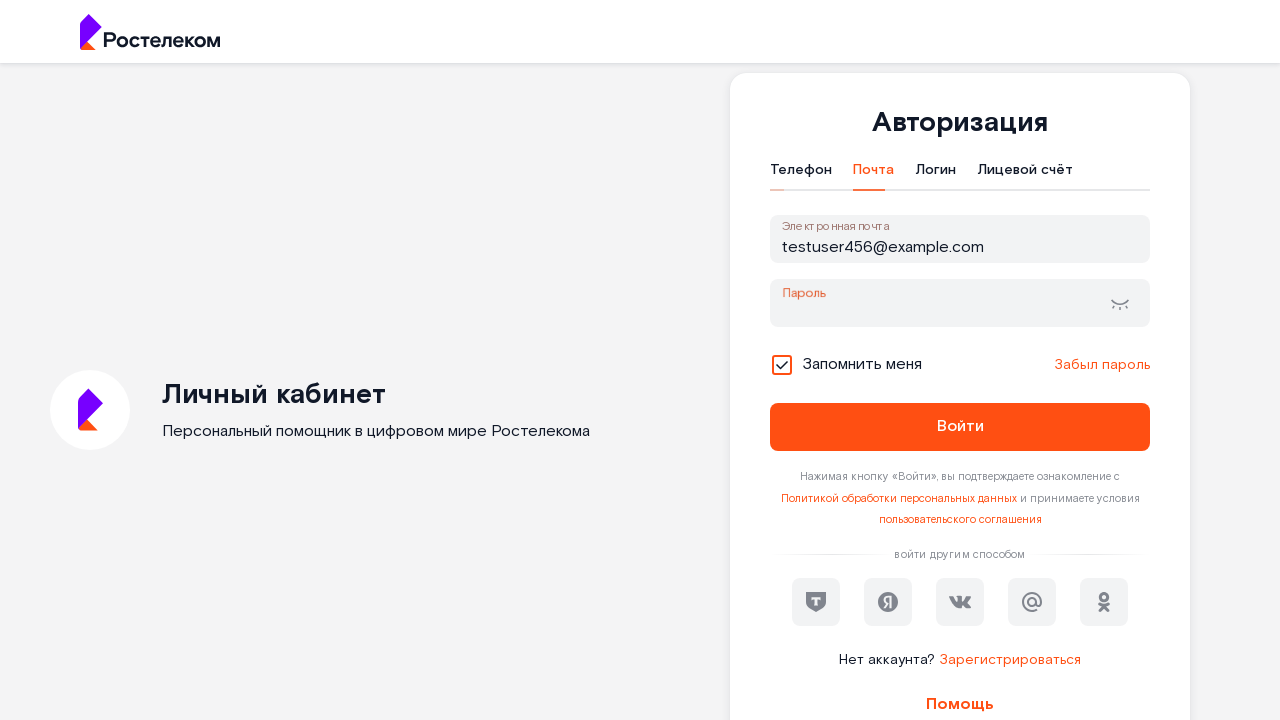

Navigated to https://b2c.passport.rt.ru for phone number test
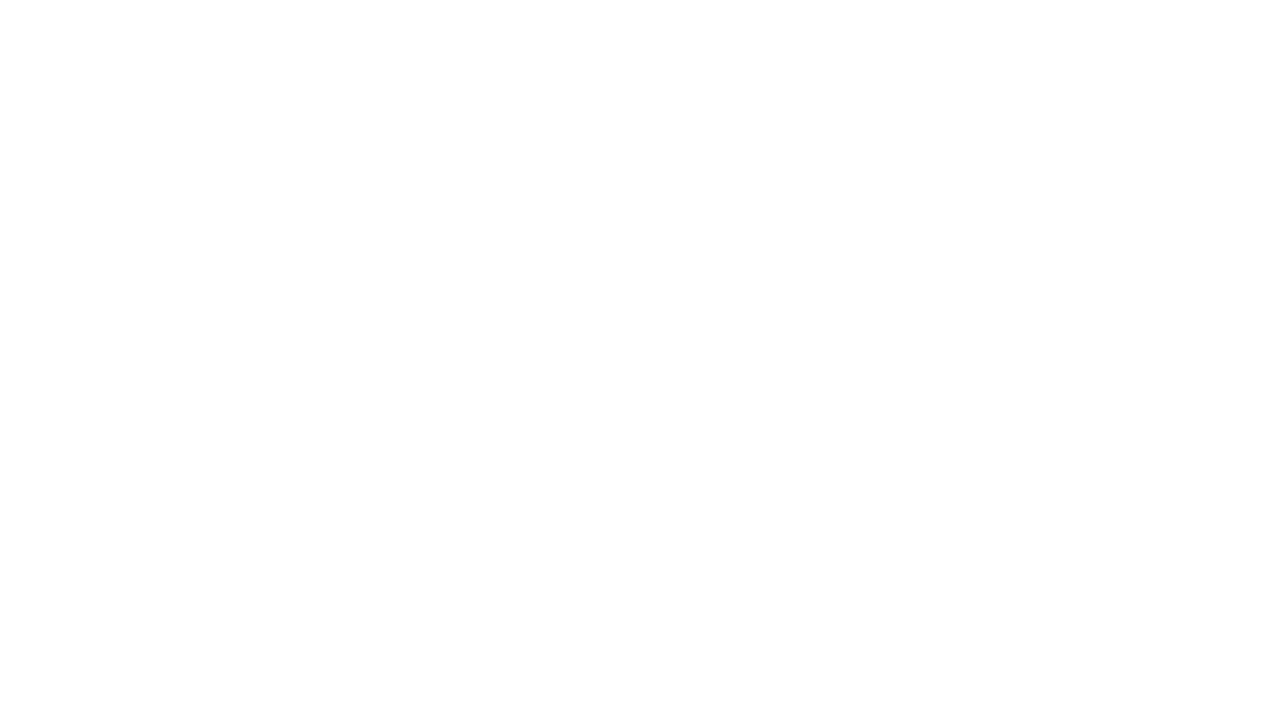

Filled username field with phone number '123456789012' on #username
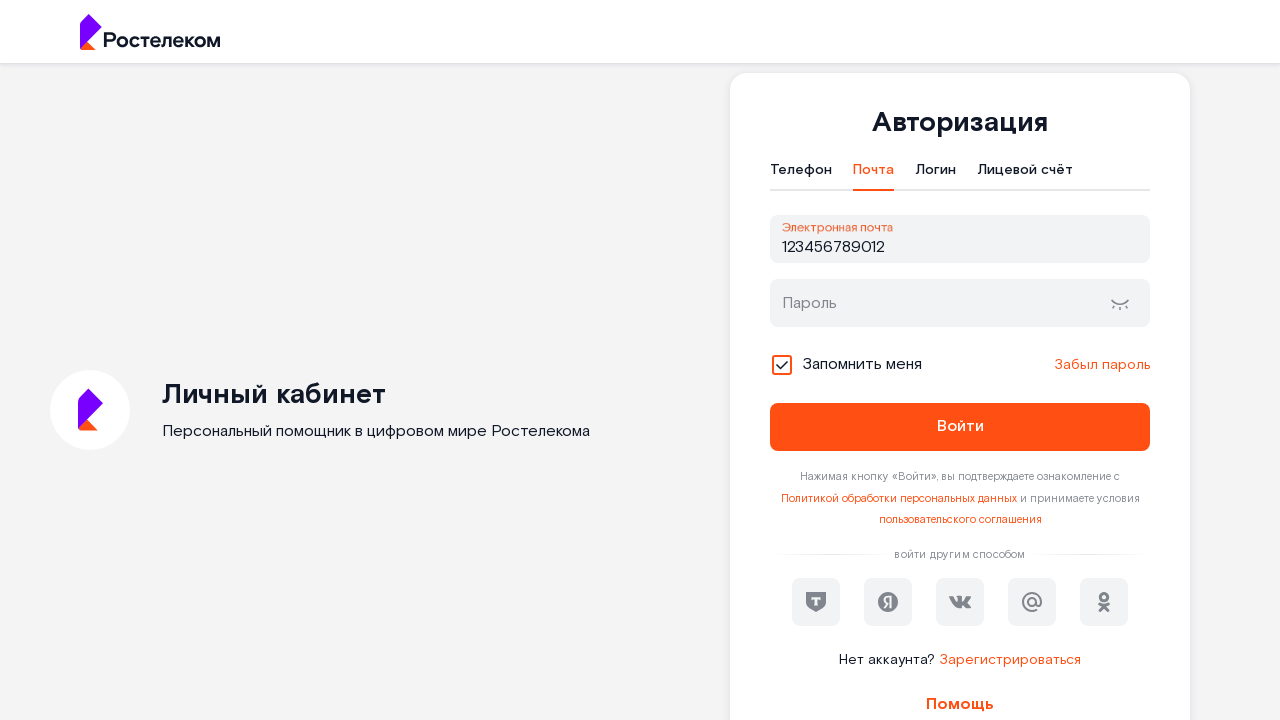

Pressed Tab to move to next field after phone number input on #username
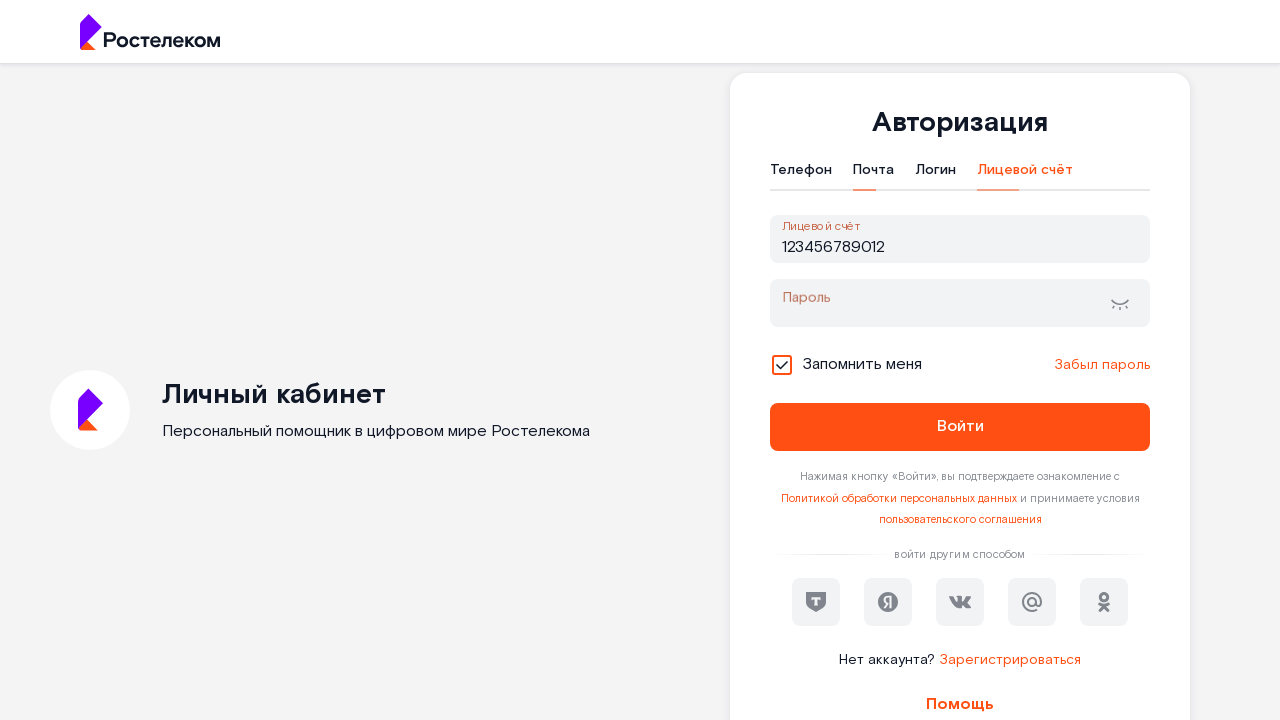

Navigated to https://b2c.passport.rt.ru for second email test
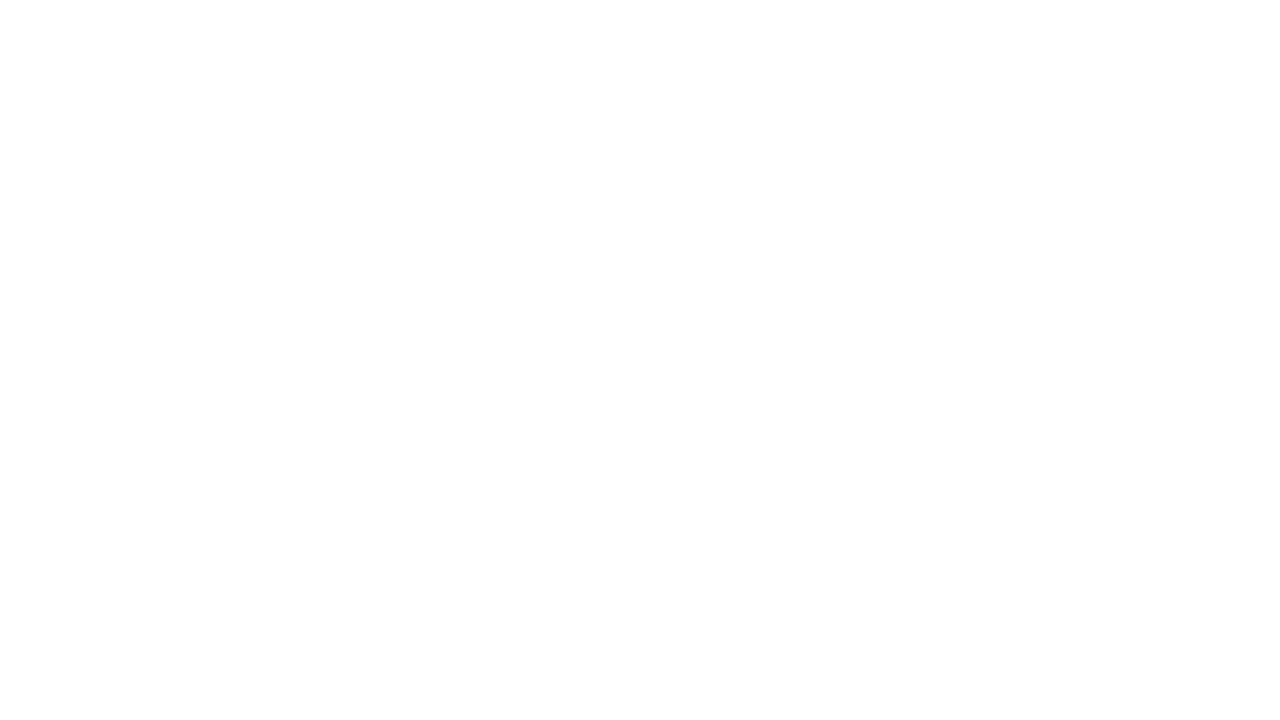

Filled username field with email 'user789@test.com' on #username
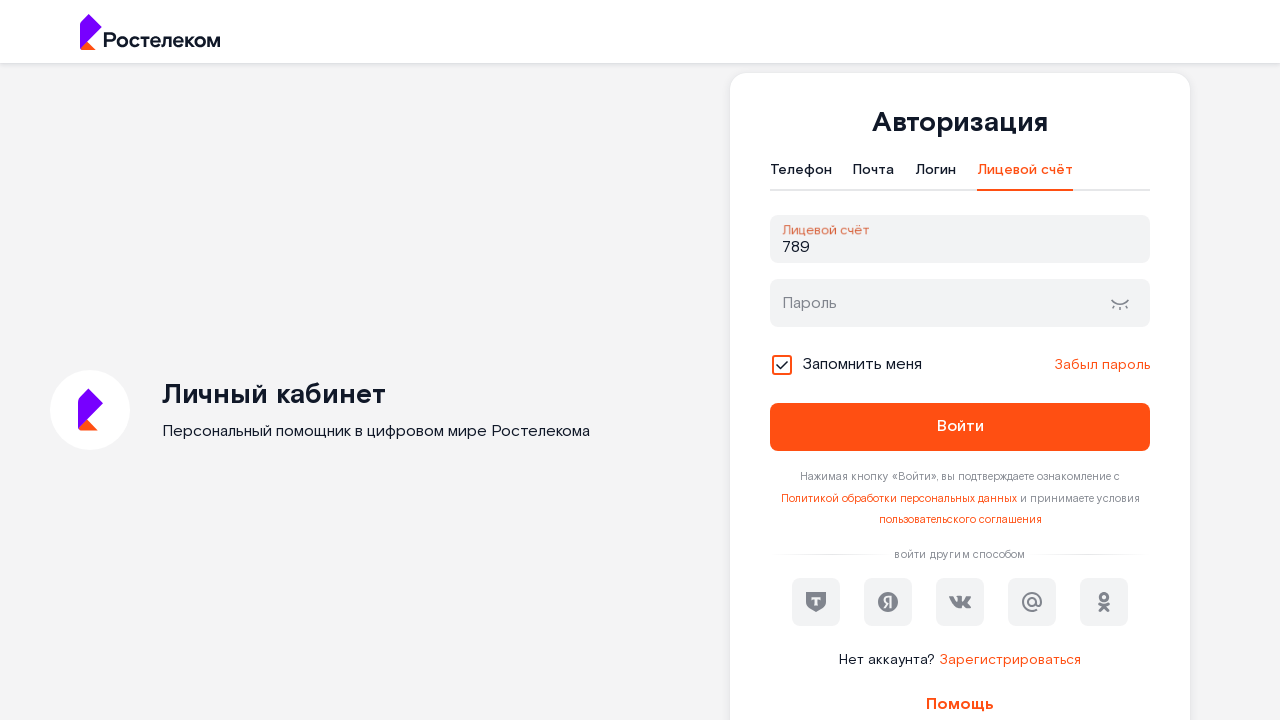

Pressed Tab to move to next field after second email input on #username
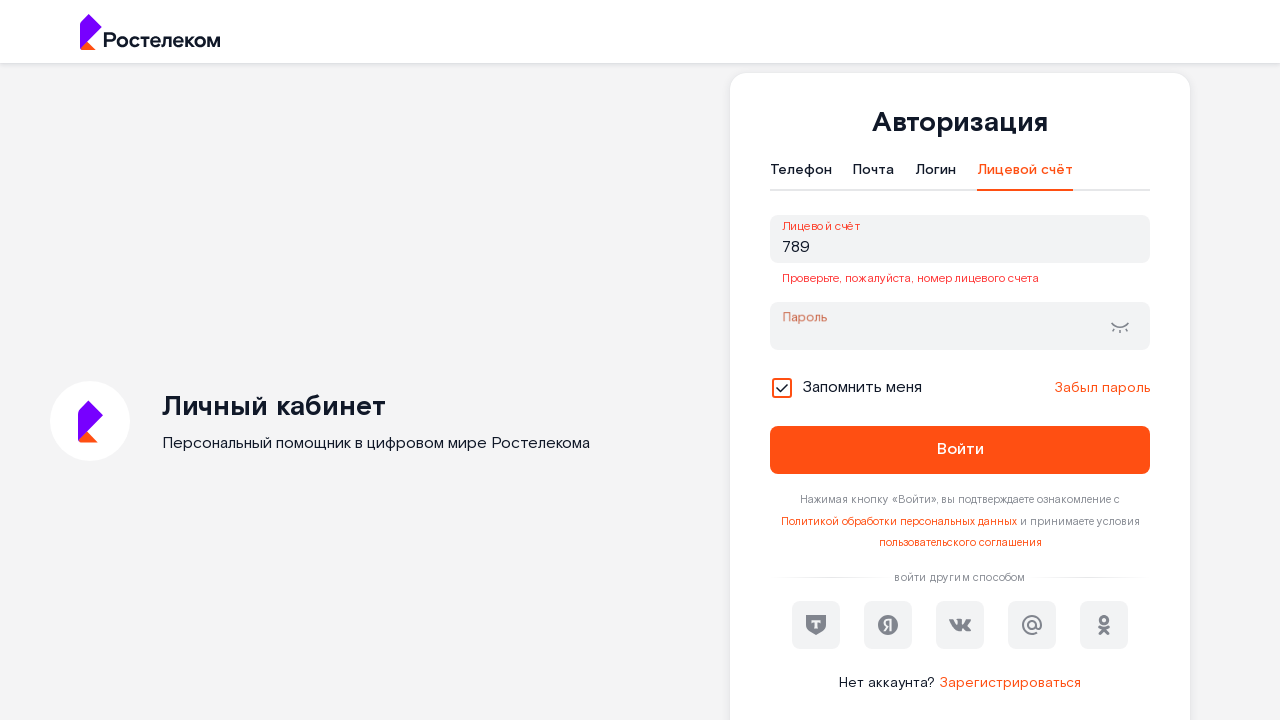

Navigated to https://b2c.passport.rt.ru for phone with country code test
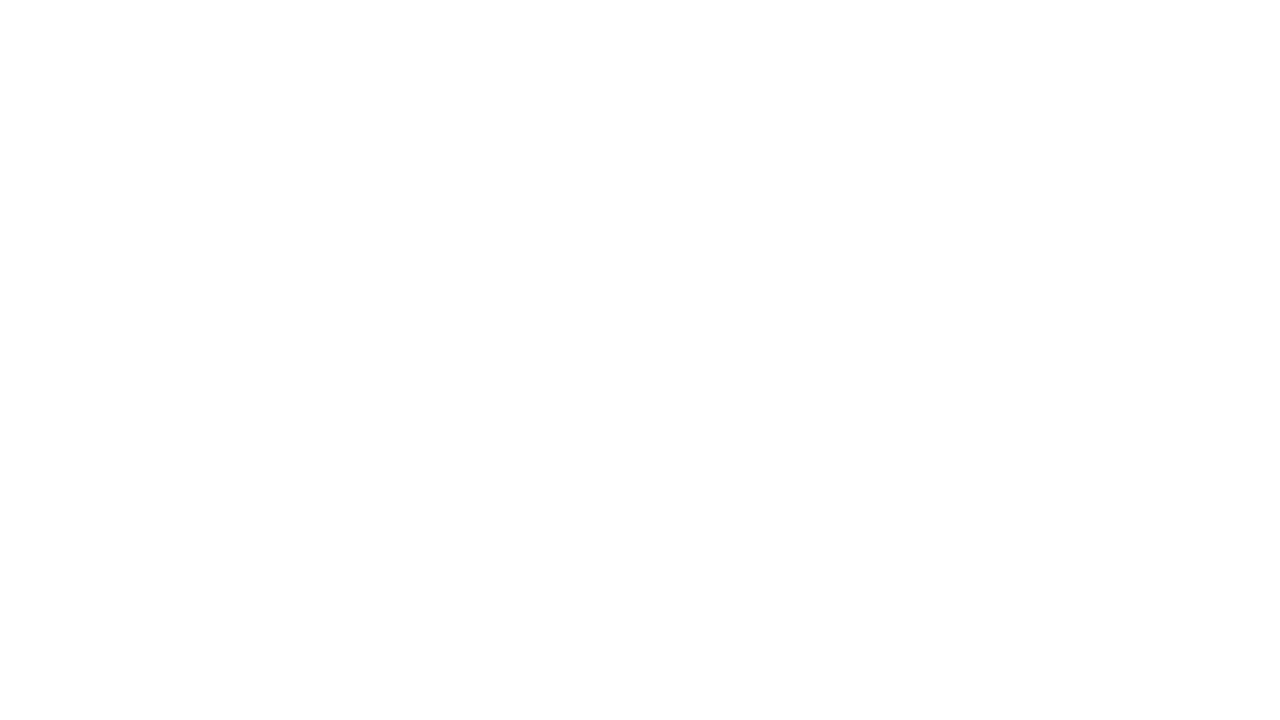

Filled username field with phone number '+79087654321' including country code on #username
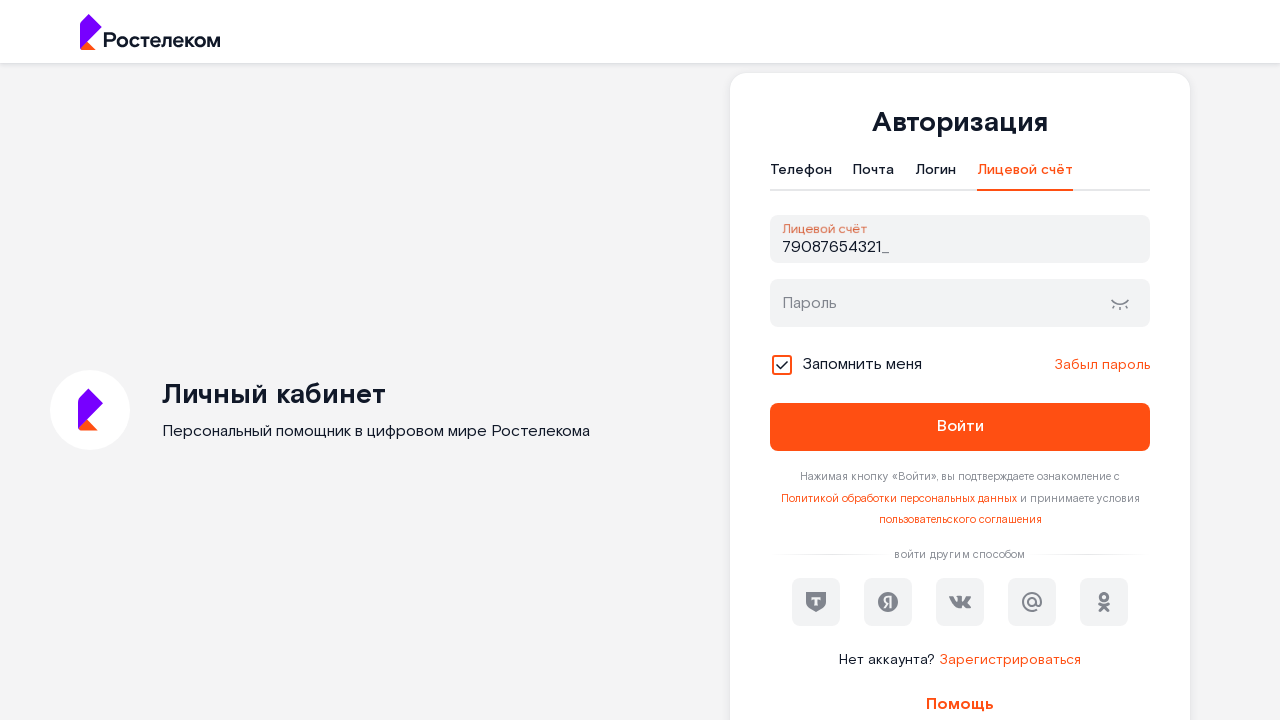

Pressed Tab to move to next field after phone with country code input on #username
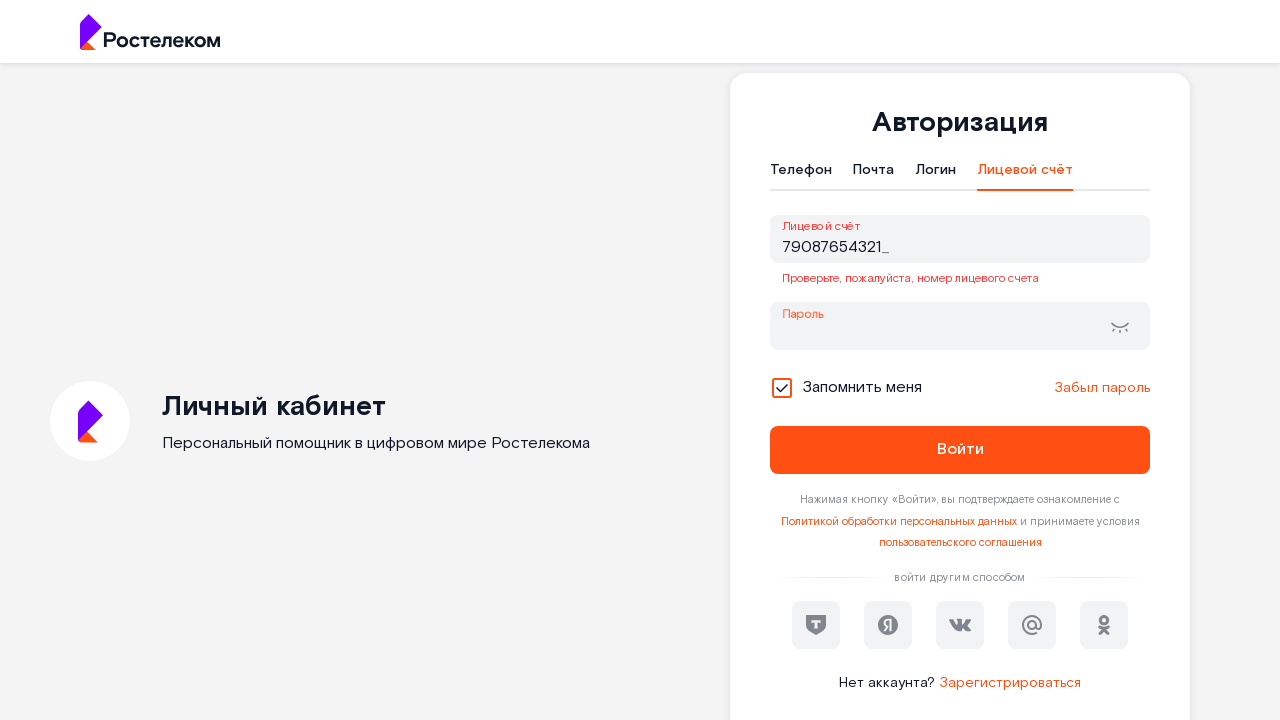

Navigated to https://b2c.passport.rt.ru for login username test
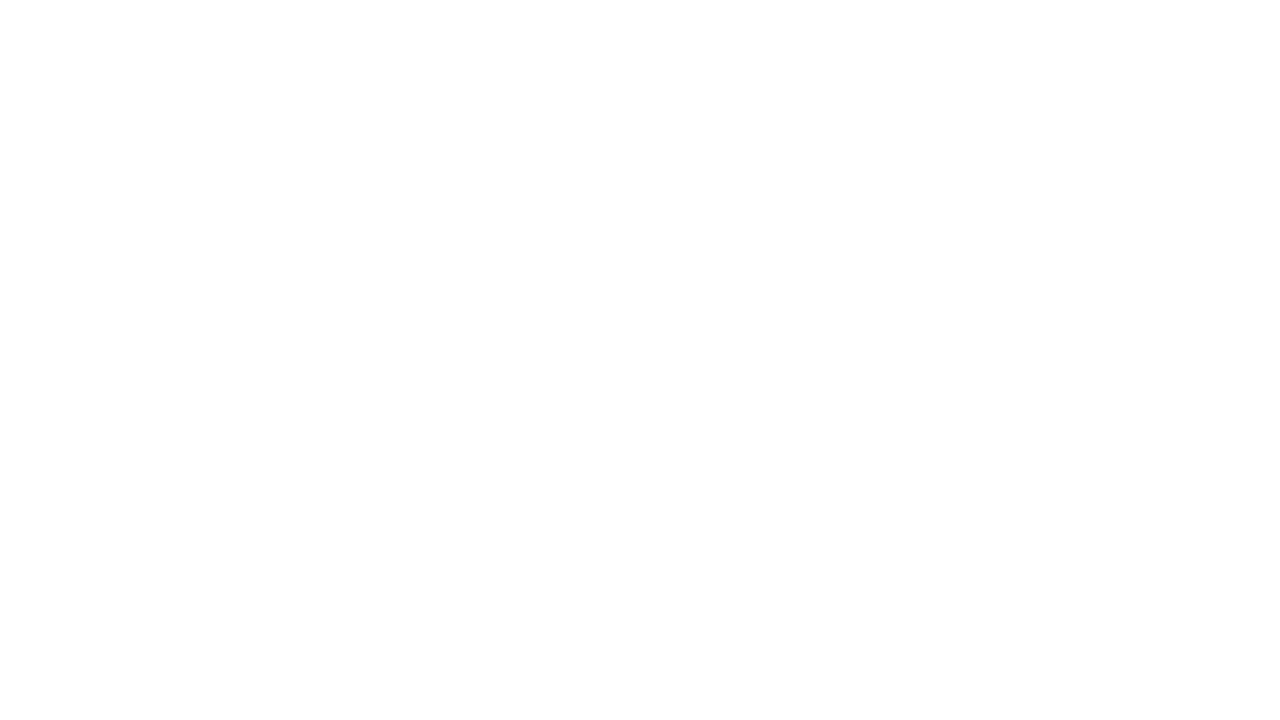

Filled username field with login 'testlogin' on #username
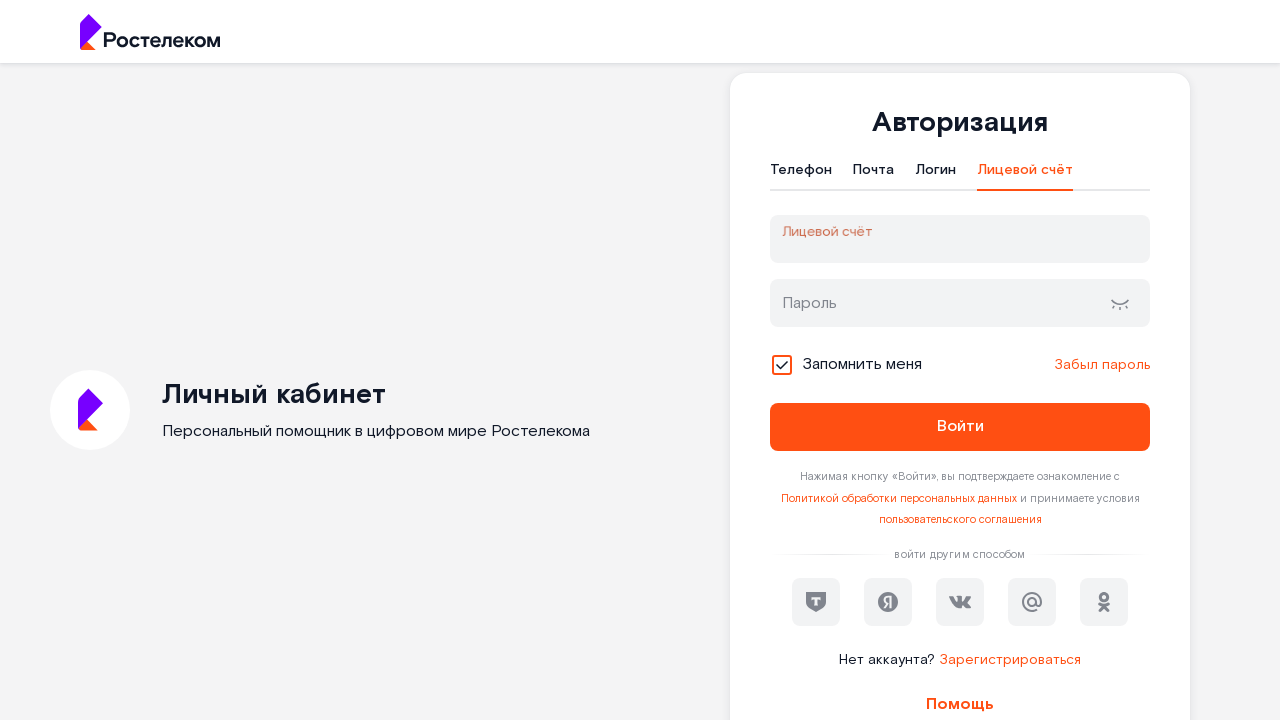

Pressed Tab to move to next field after login input on #username
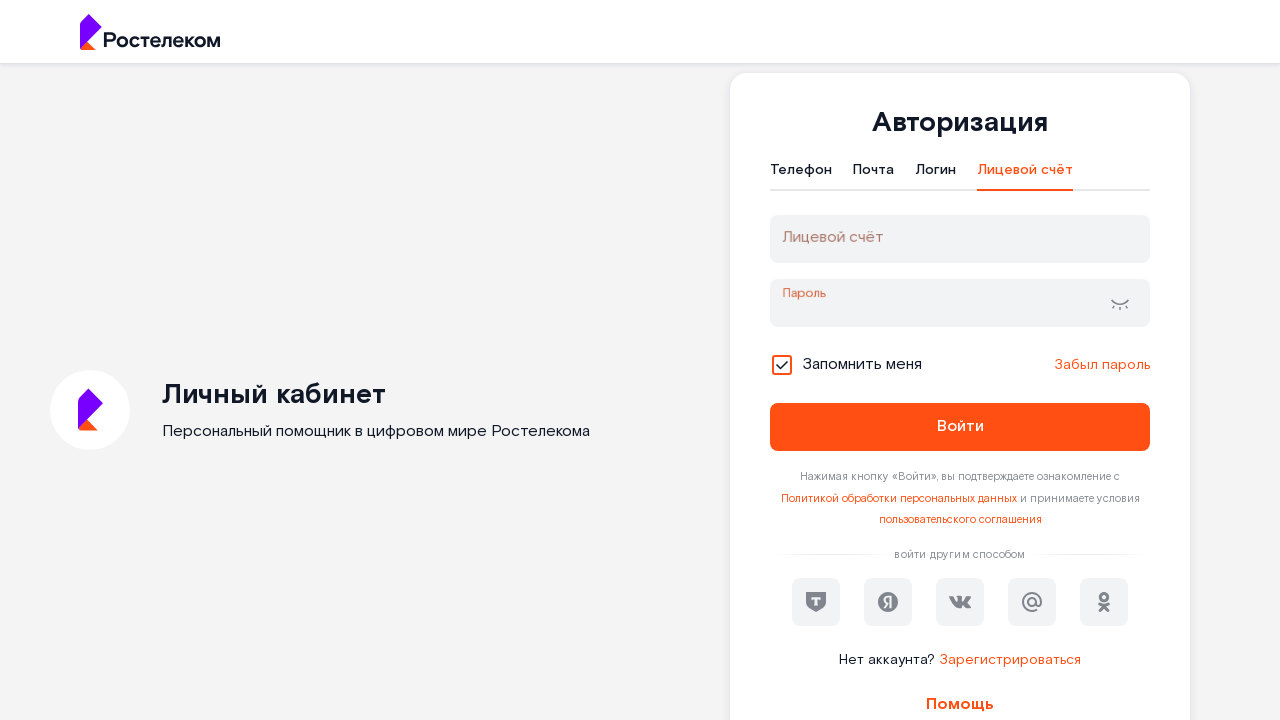

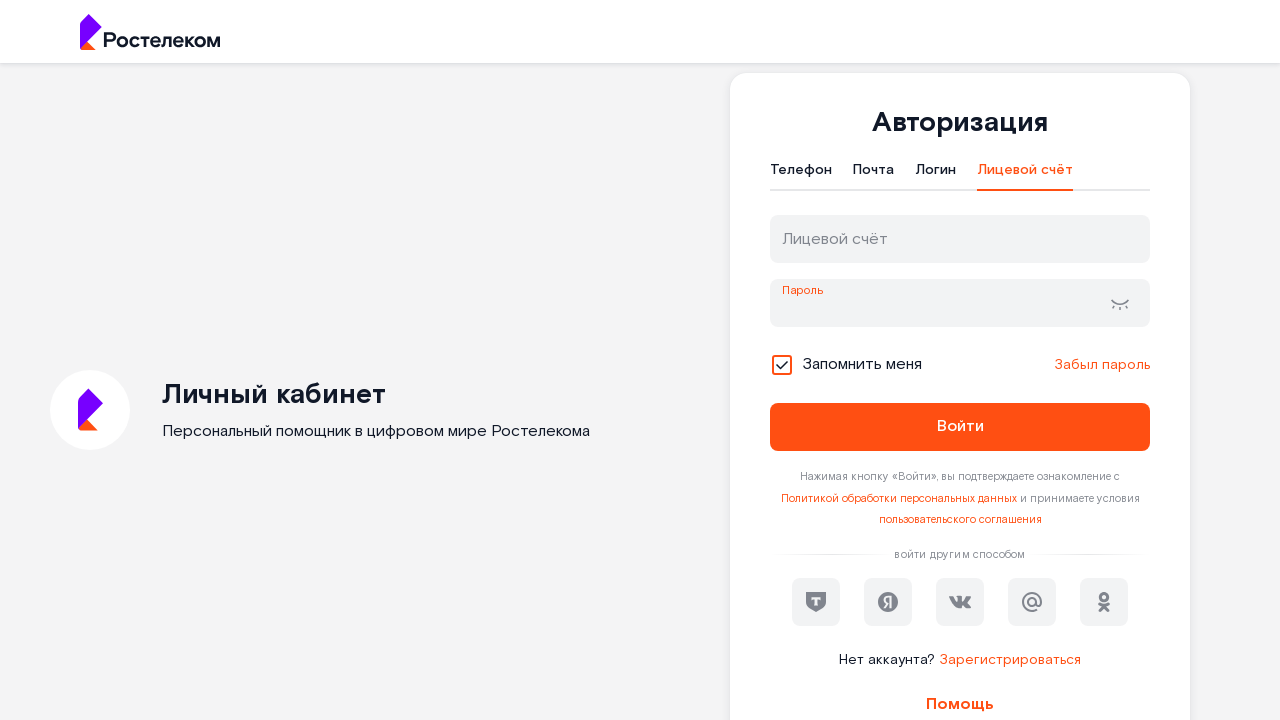